Tests keyboard navigation by clicking a button, using arrow keys to navigate through options, and pressing enter to select

Starting URL: https://gmail.com

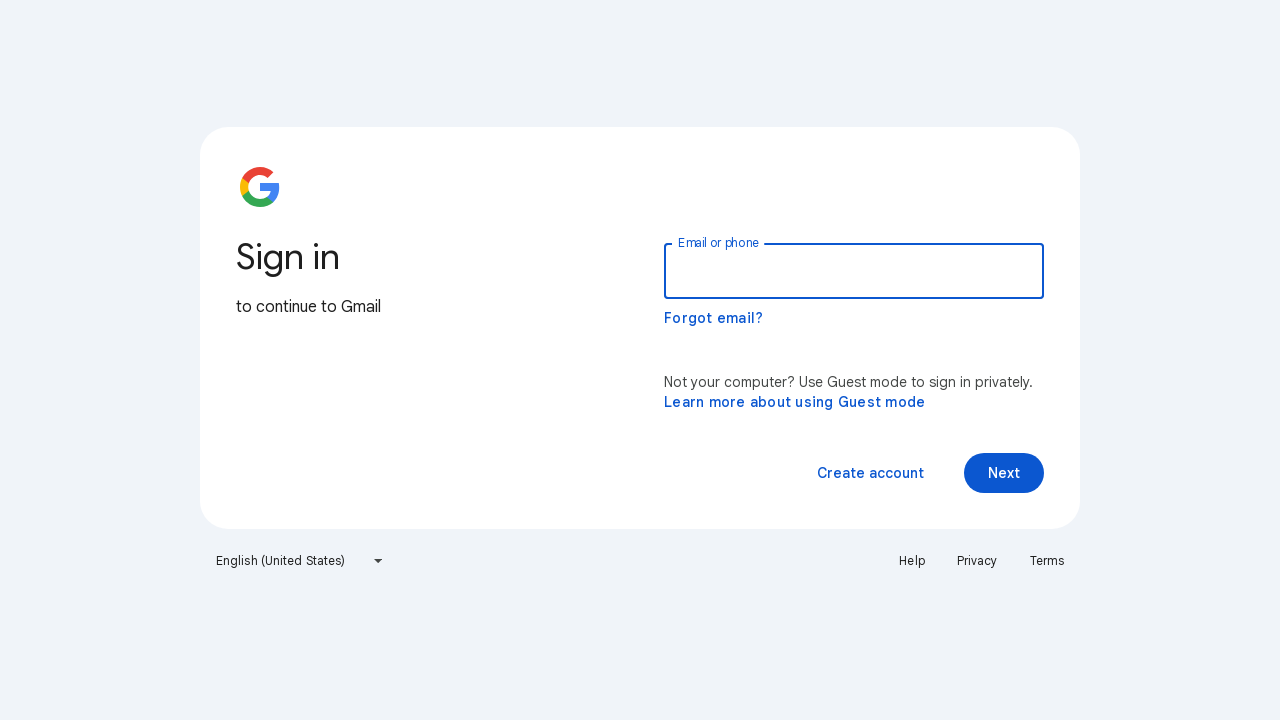

Clicked the third button/span element to open keyboard navigation menu at (870, 473) on (//span[@class='VfPpkd-vQzf8d'])[3]
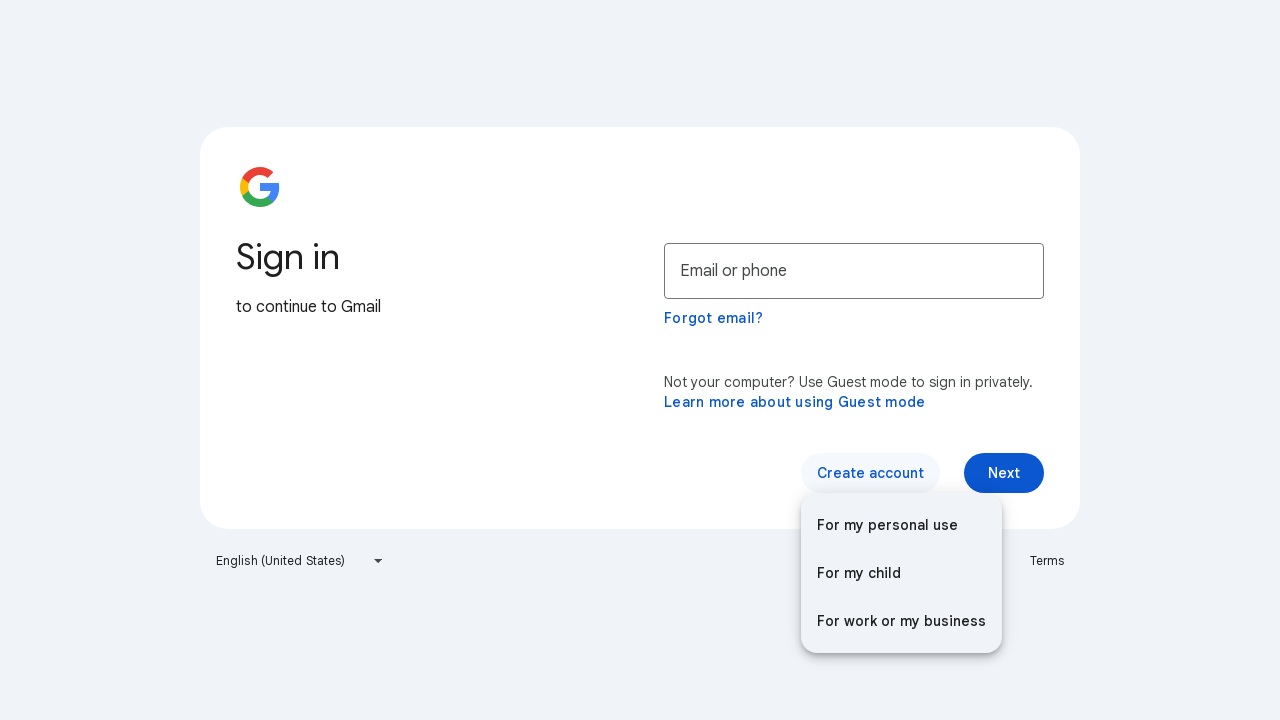

Pressed ArrowUp key to navigate to previous option
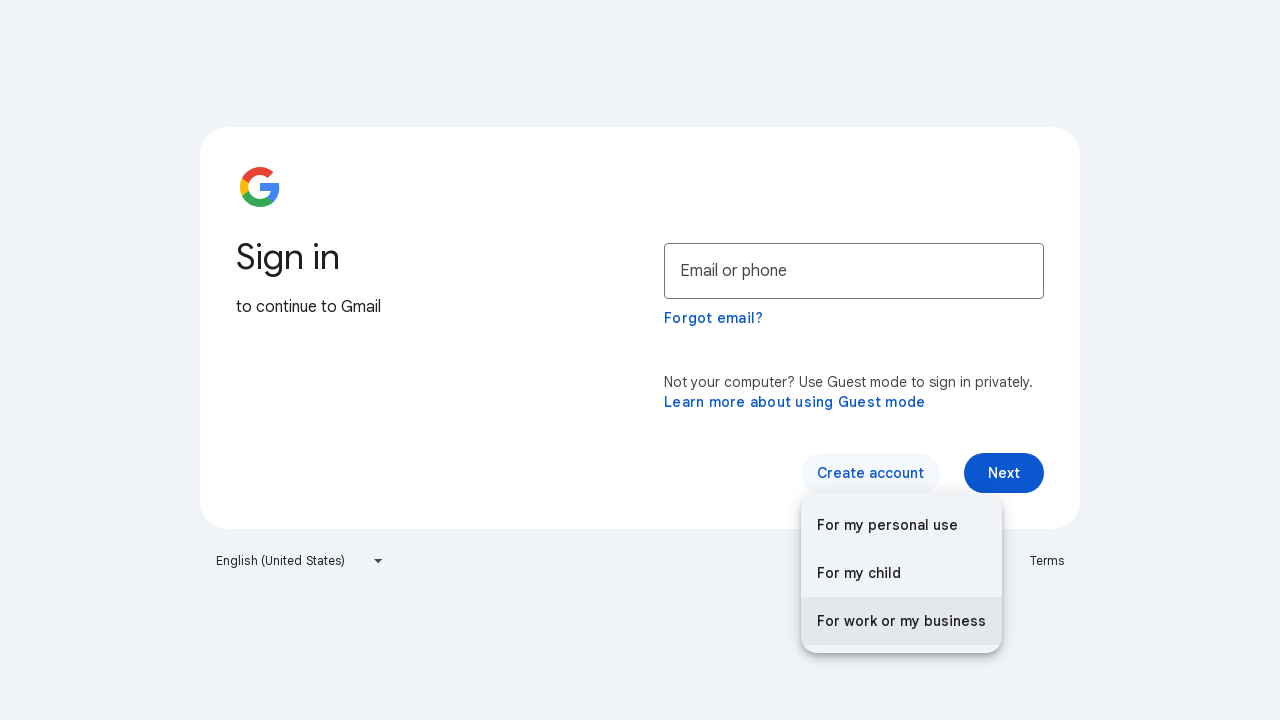

Pressed ArrowUp key to navigate to previous option
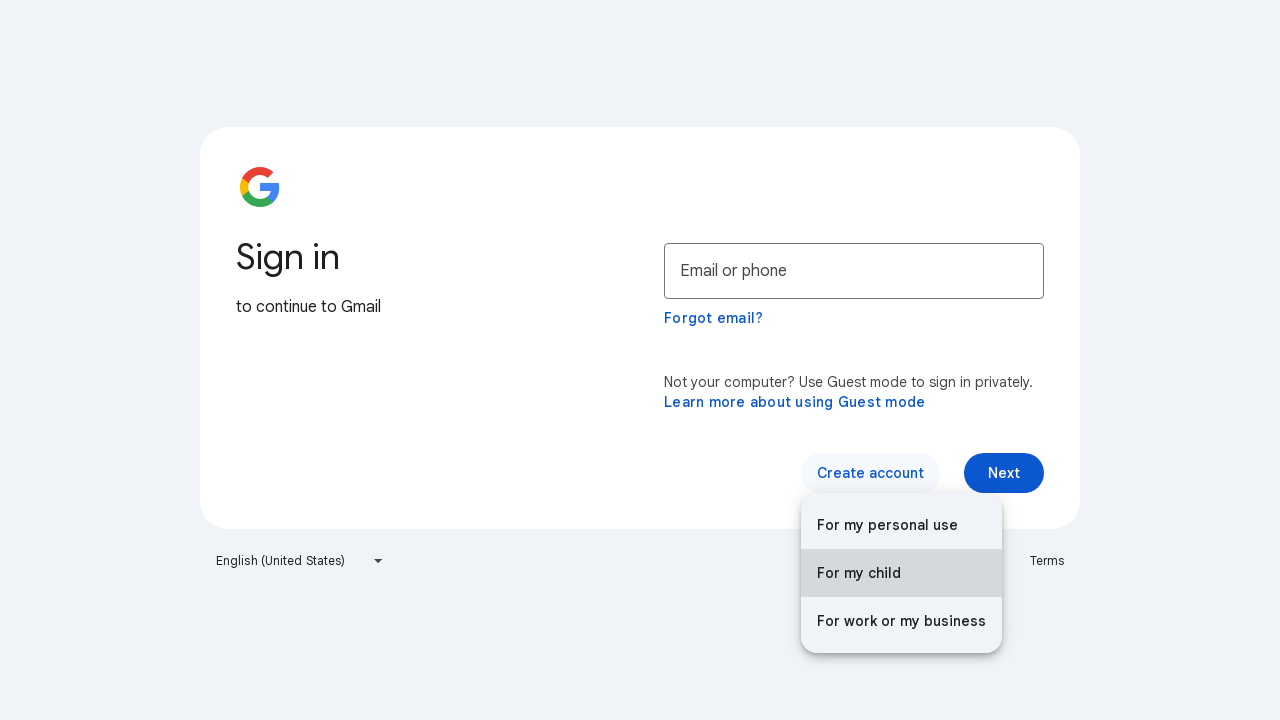

Pressed ArrowUp key to navigate to previous option
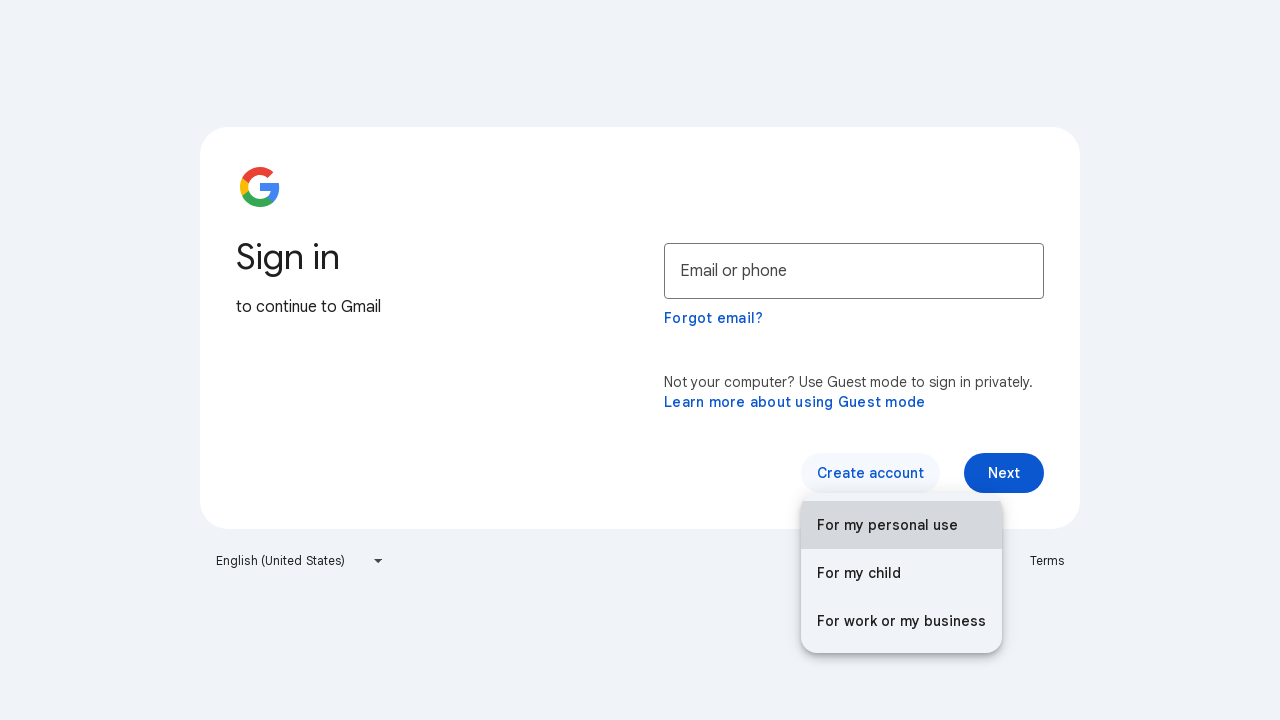

Pressed Enter key to select the navigated option
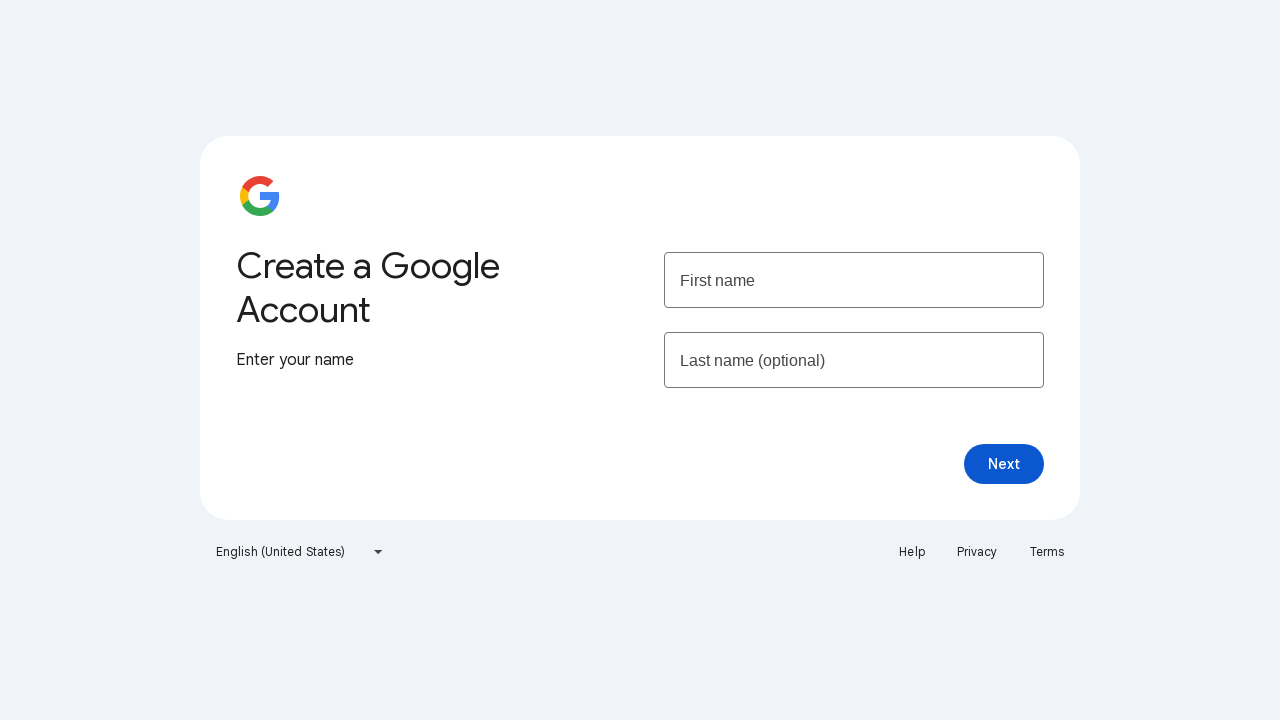

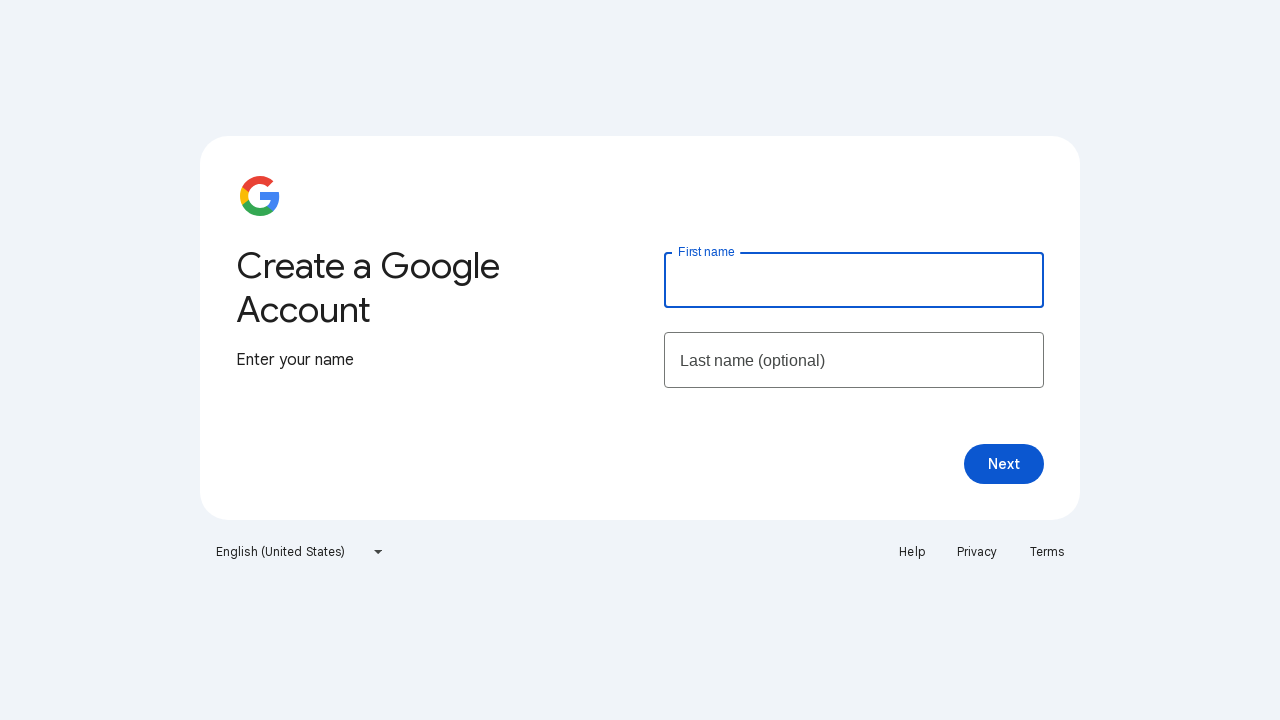